Tests clicking the JS Prompt button, dismissing the prompt without entering text, and verifying the result shows null

Starting URL: https://the-internet.herokuapp.com/javascript_alerts

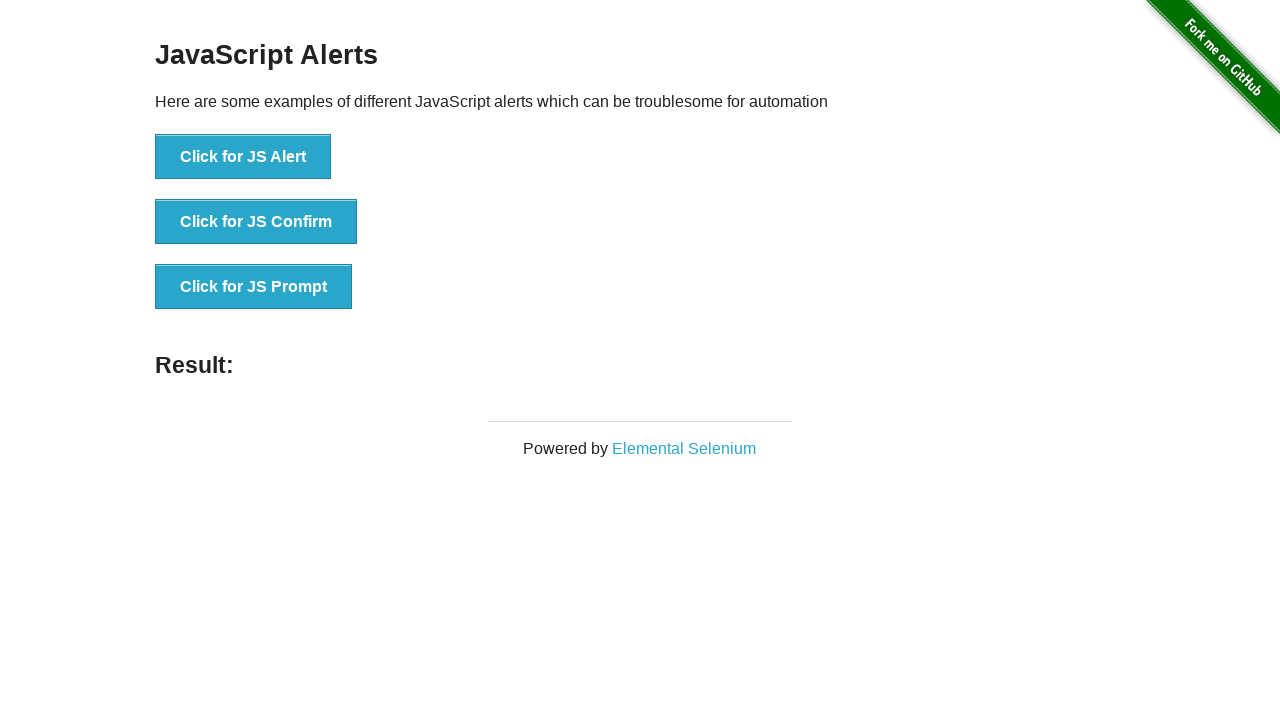

Set up dialog handler to dismiss prompts
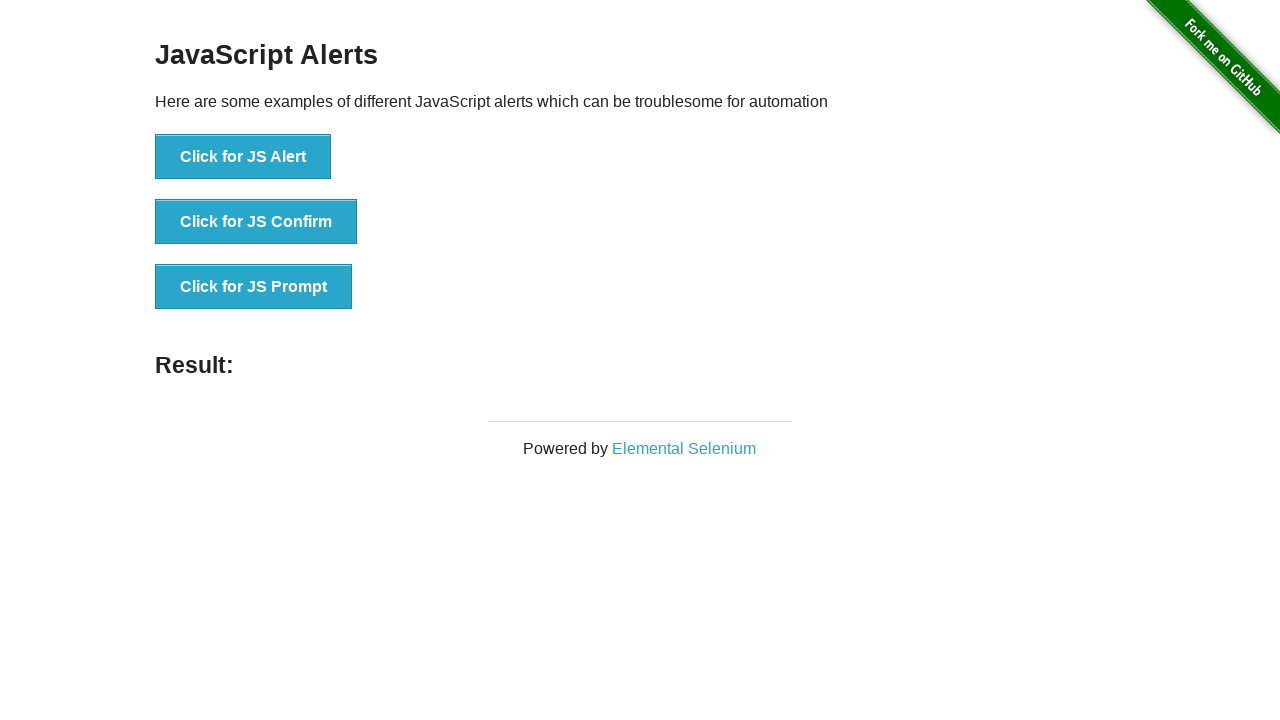

Clicked the JS Prompt button at (254, 287) on button[onclick*='jsPrompt']
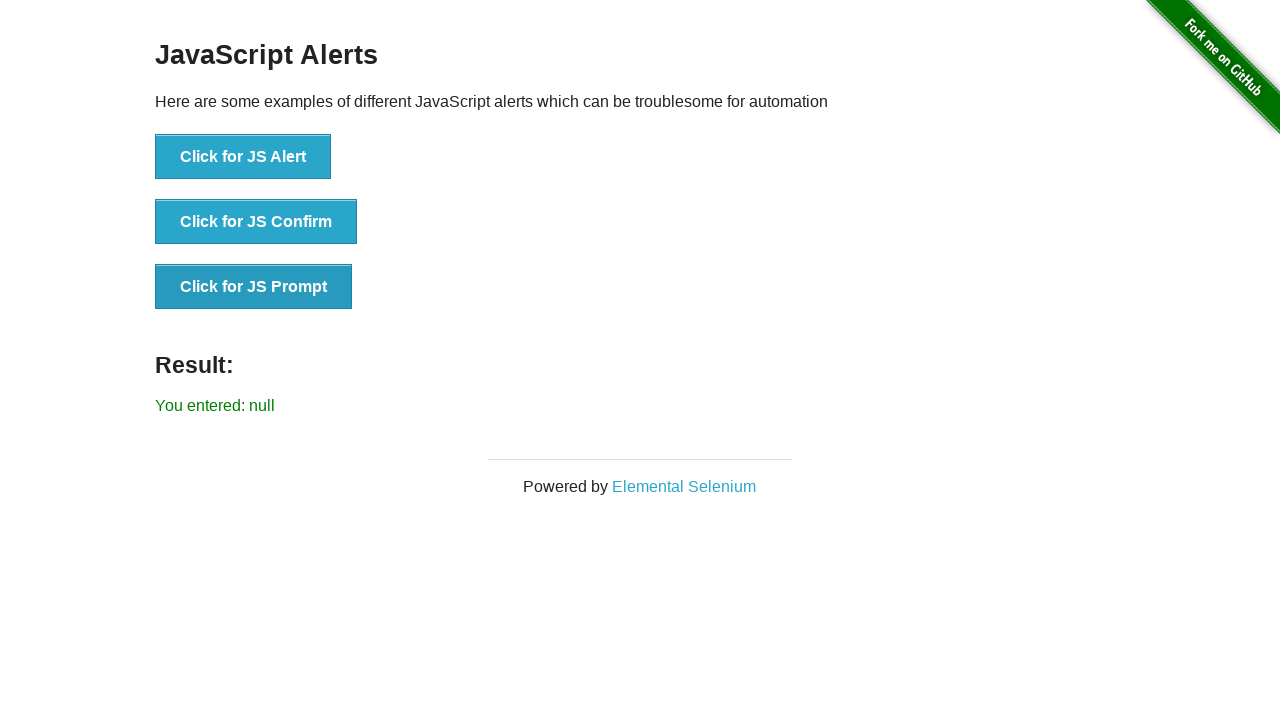

Result element loaded after dismissing prompt
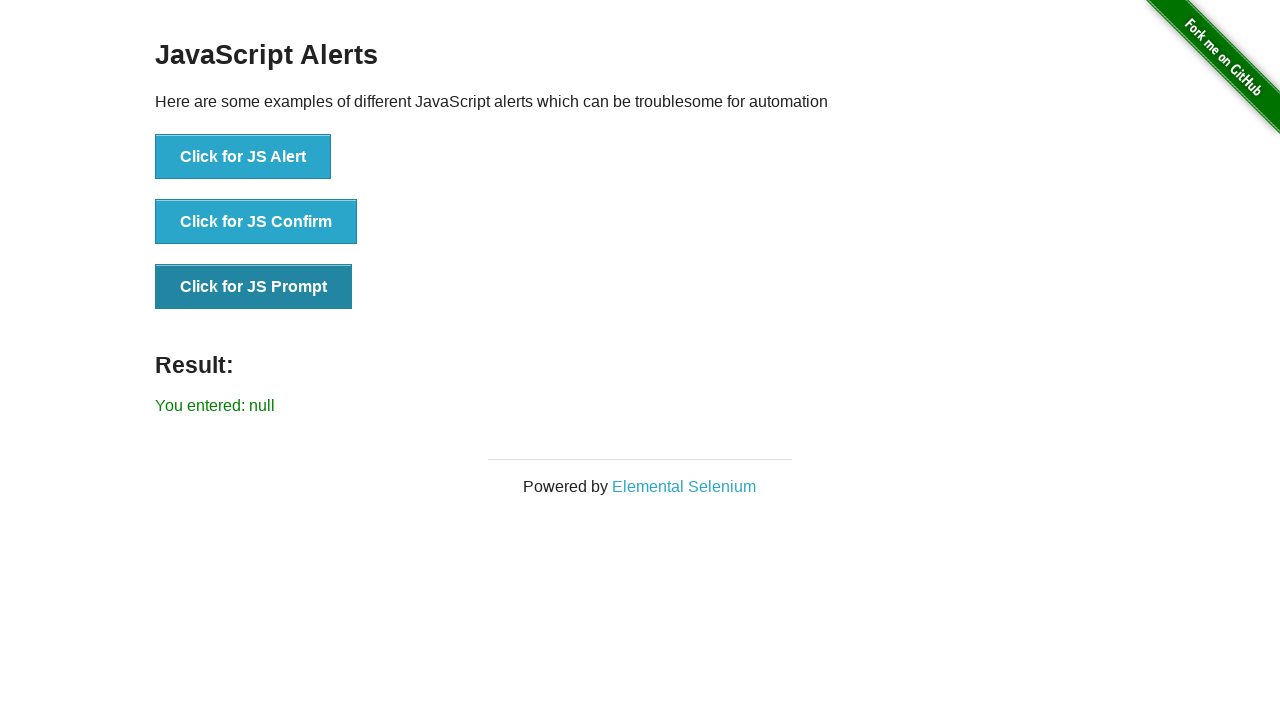

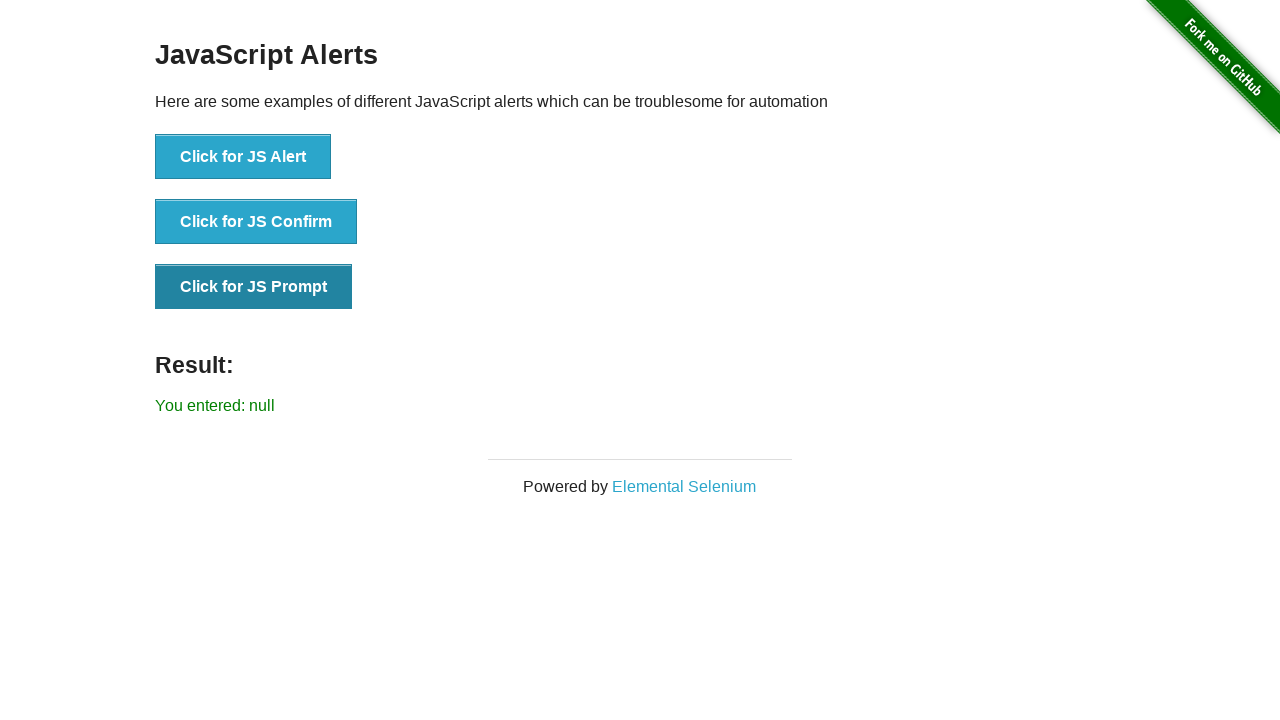